Navigates to the Demoblaze demo e-commerce site and verifies that anchor links are present on the page.

Starting URL: https://www.demoblaze.com/

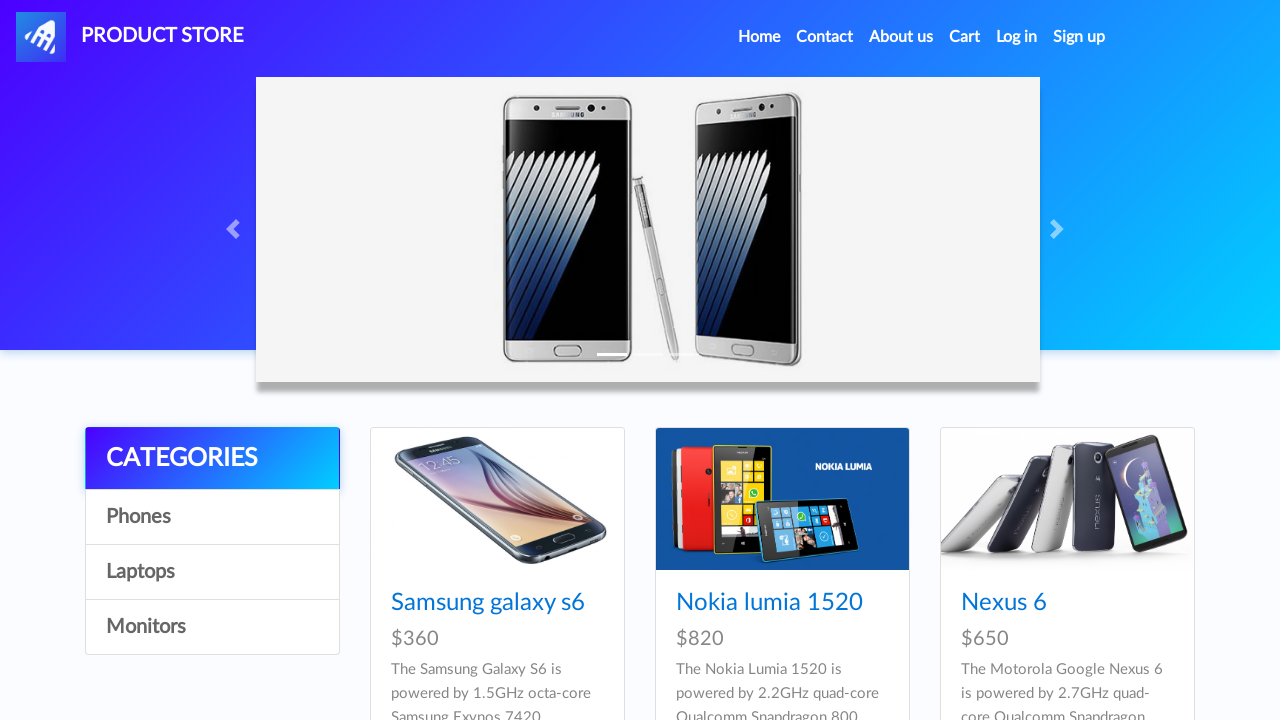

Navigated to Demoblaze e-commerce site
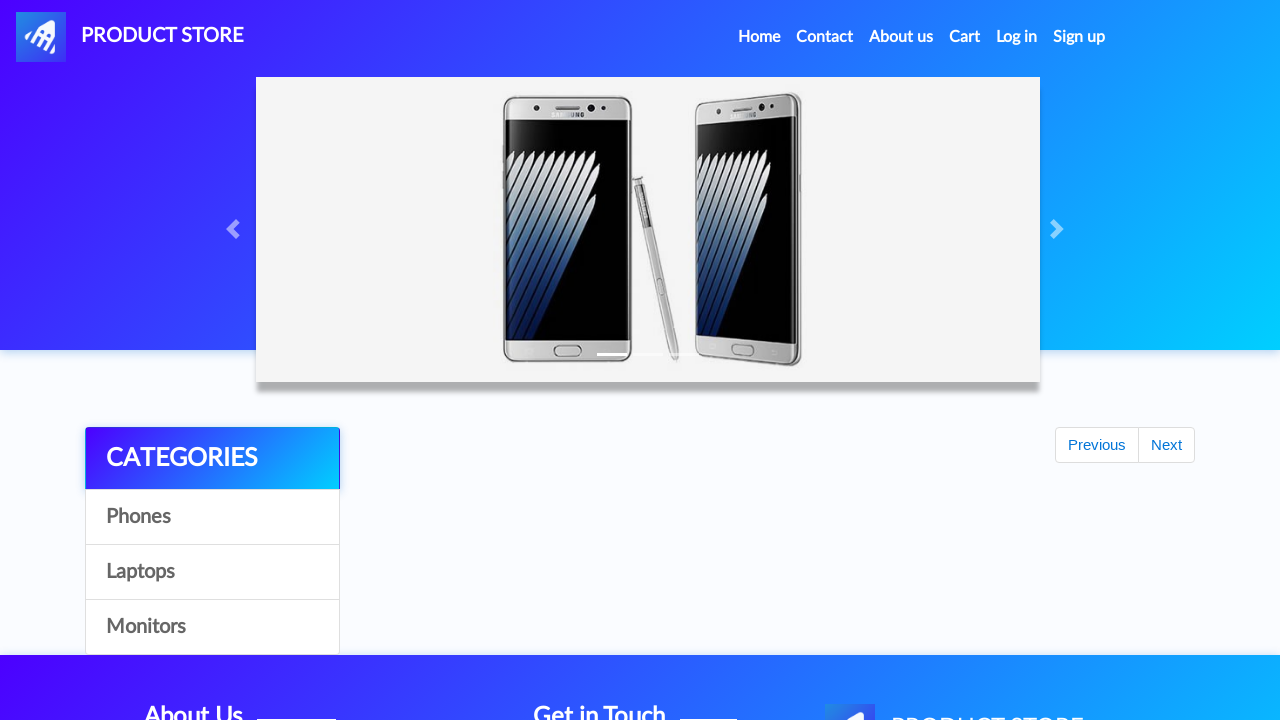

Anchor link elements are present on the page
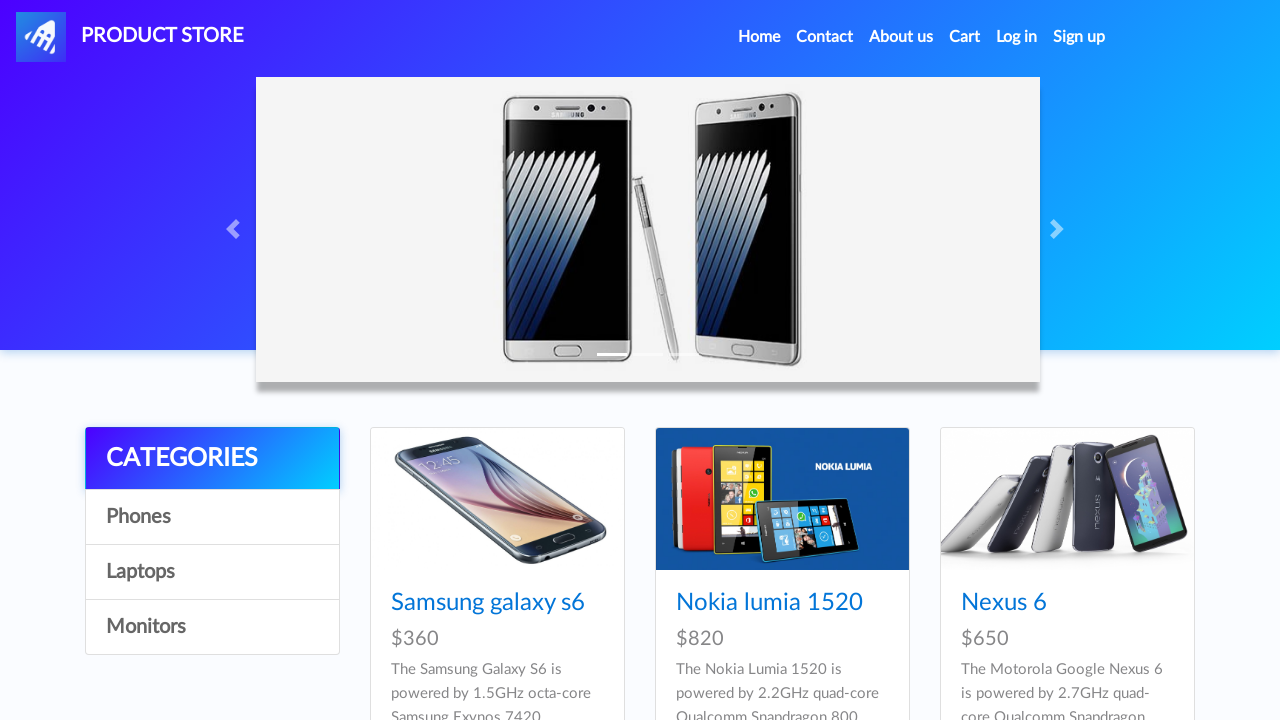

Found 33 anchor links on the page
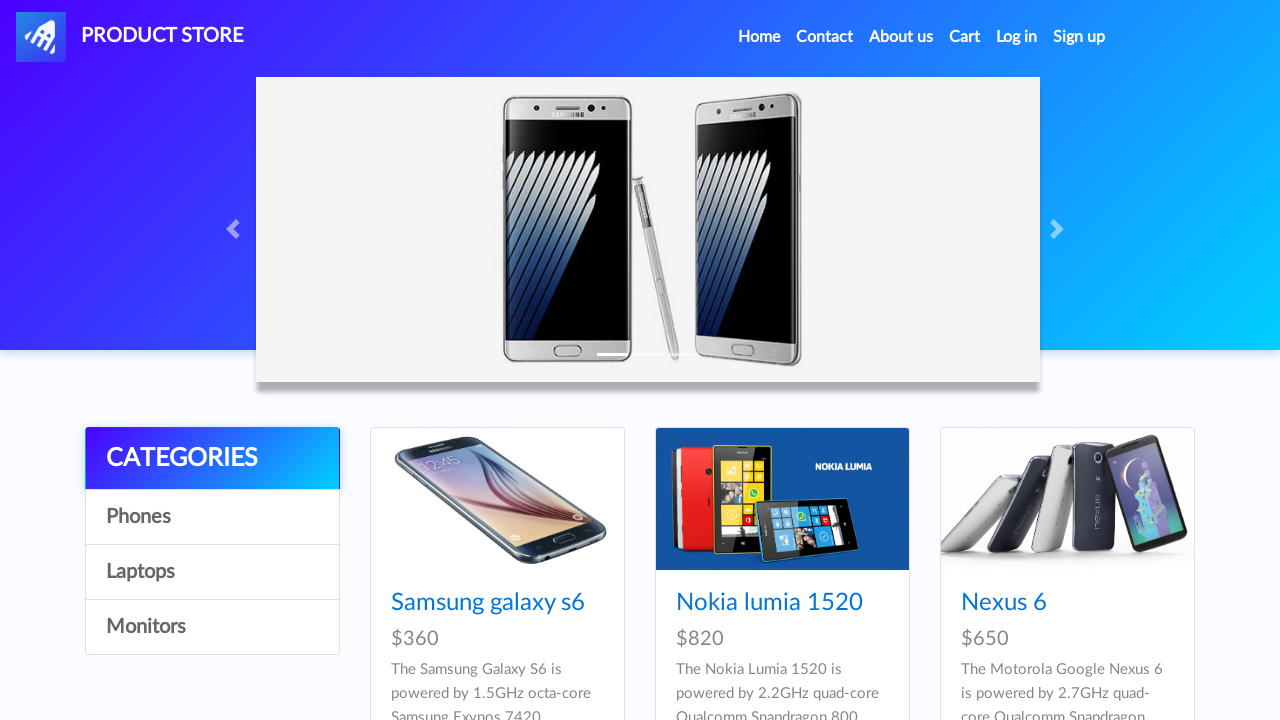

Verified that multiple anchor links exist on the page
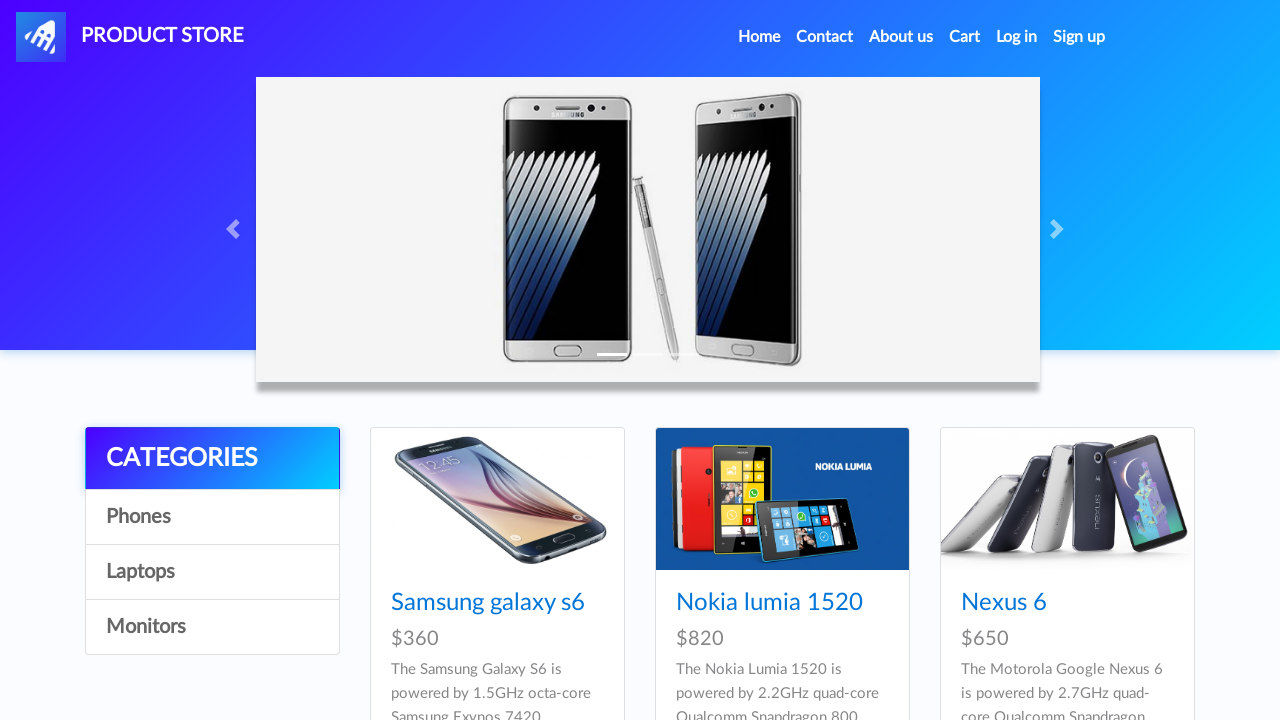

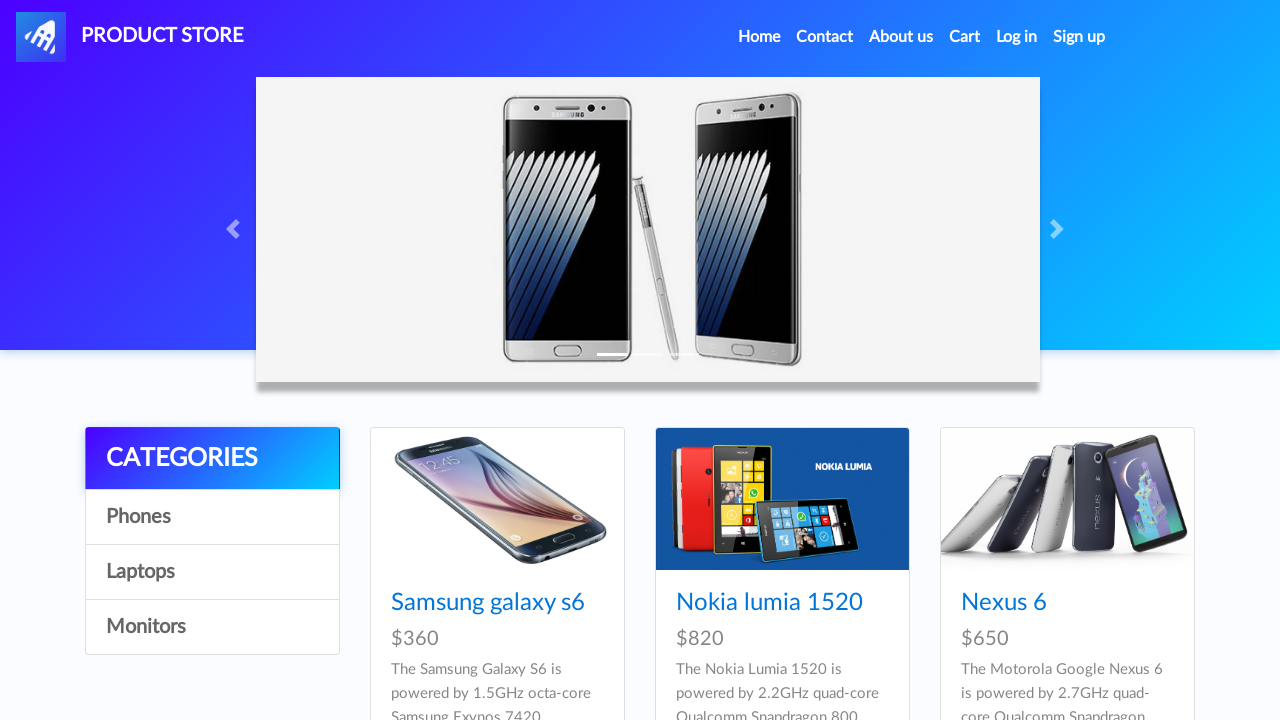